Tests that custom HTTP headers are added and displayed on a headers inspection page by verifying their presence in the page content

Starting URL: http://xhaus.com/headers

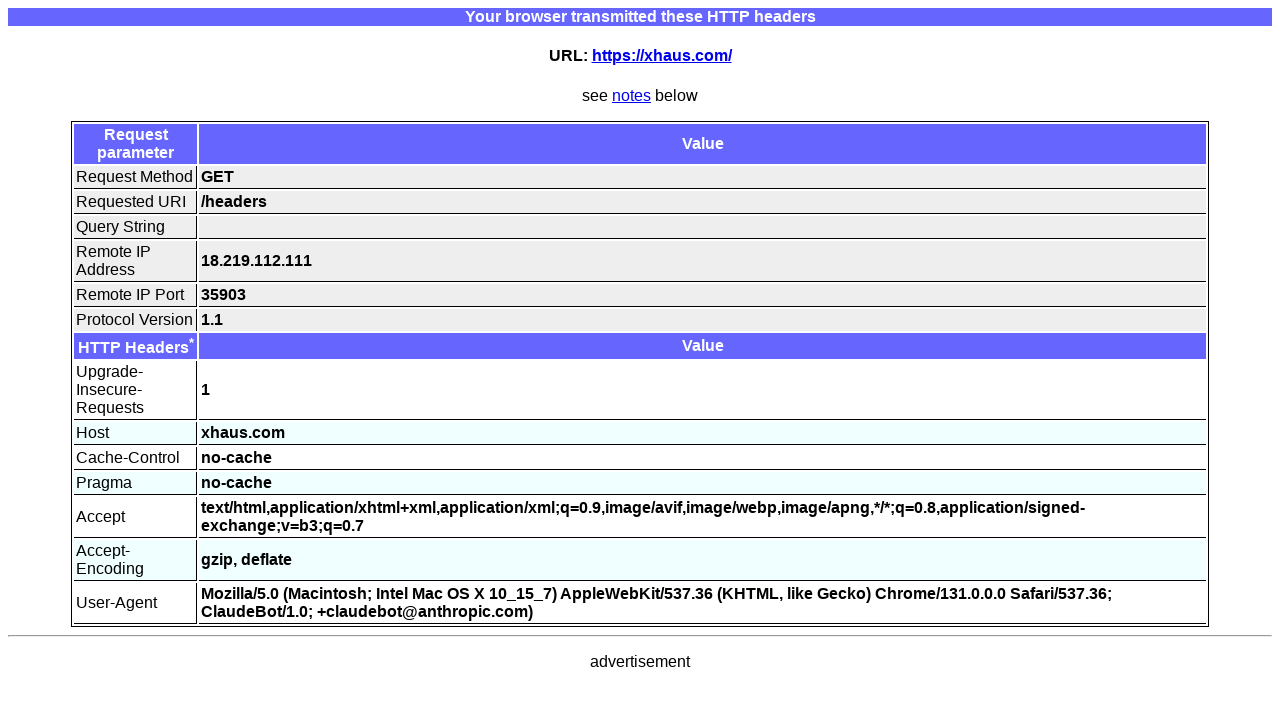

Set custom HTTP header 'My-Name: Sivan Kimchi' in context
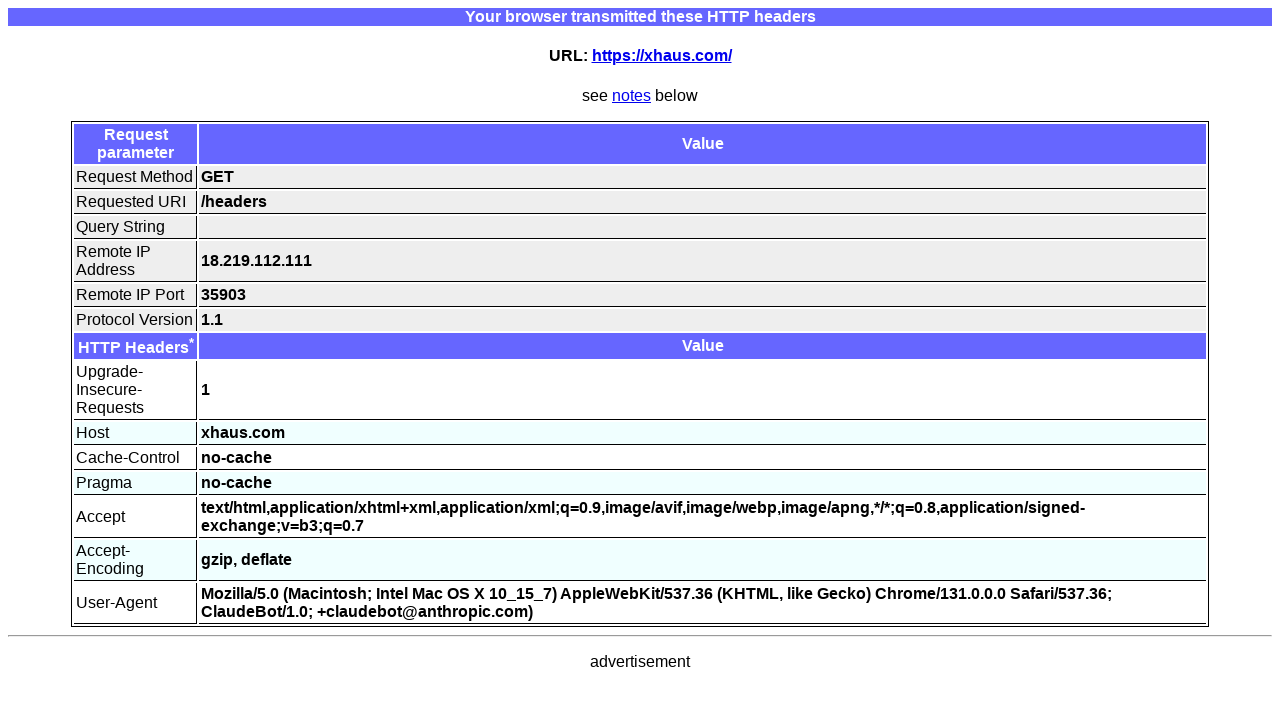

Navigated to headers inspection page at http://xhaus.com/headers
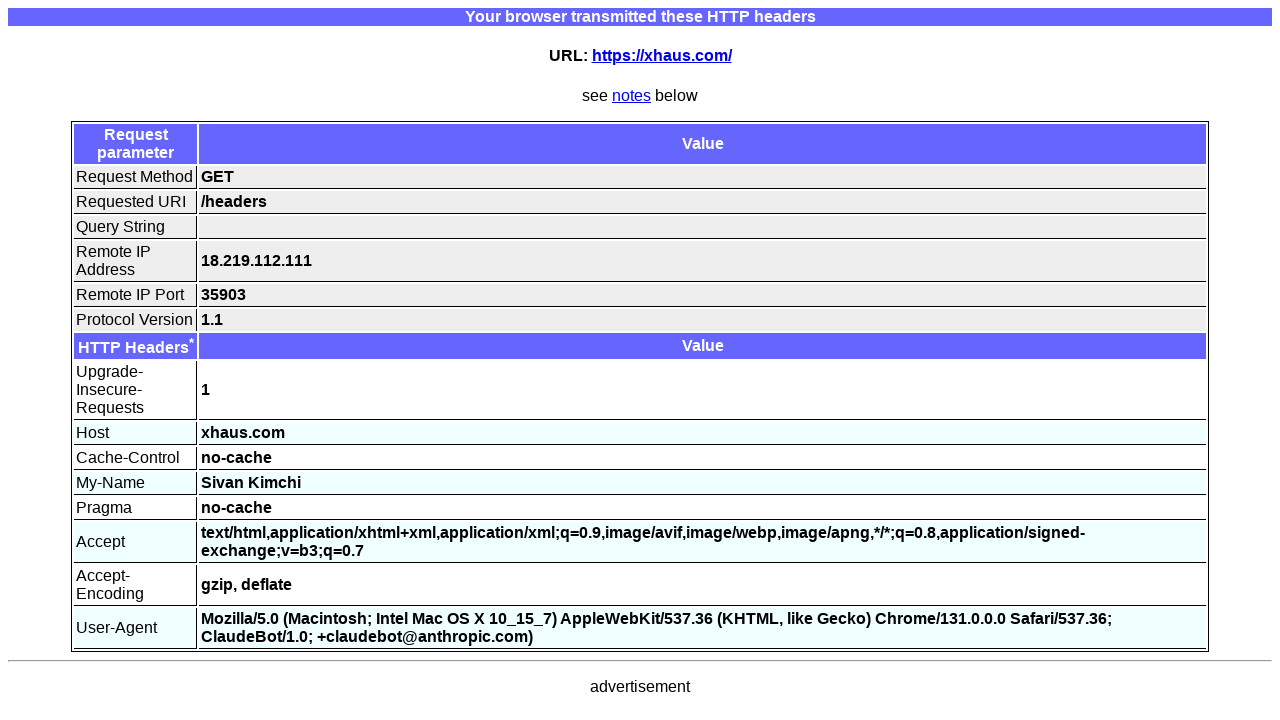

Retrieved all table cells from headers page
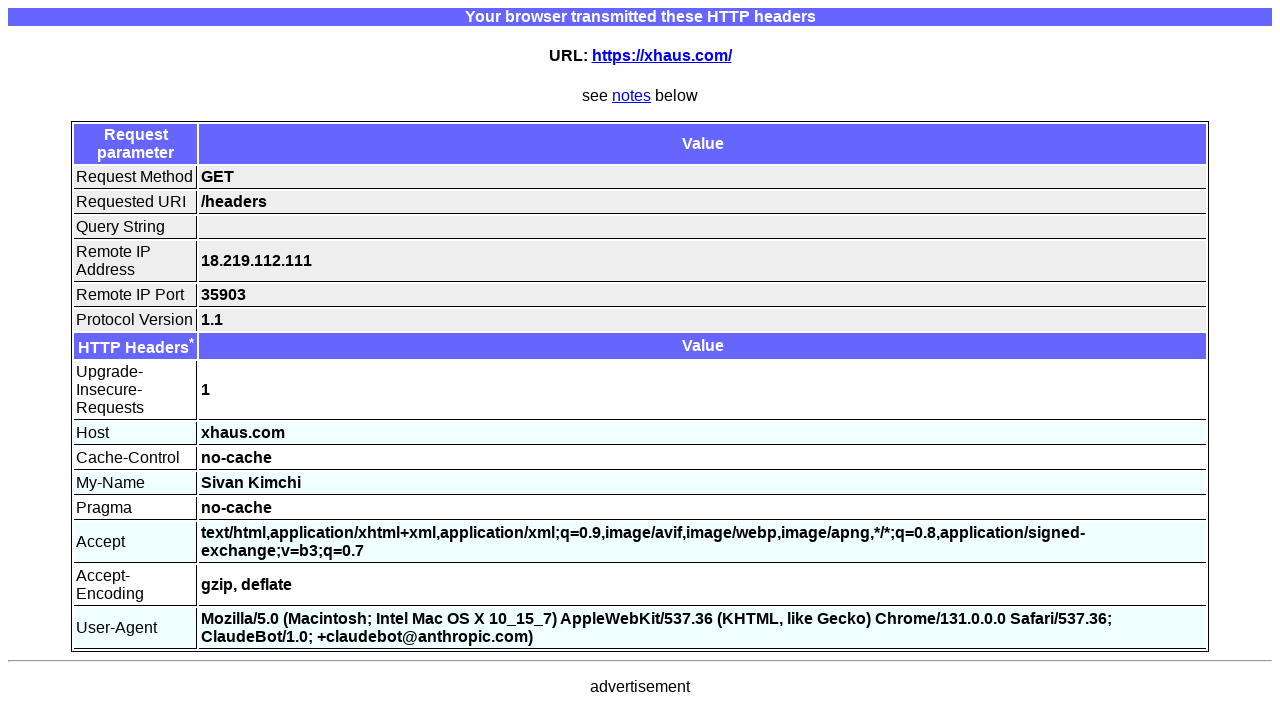

Scanned table cells for custom header name 'My-Name' and value 'Sivan Kimchi'
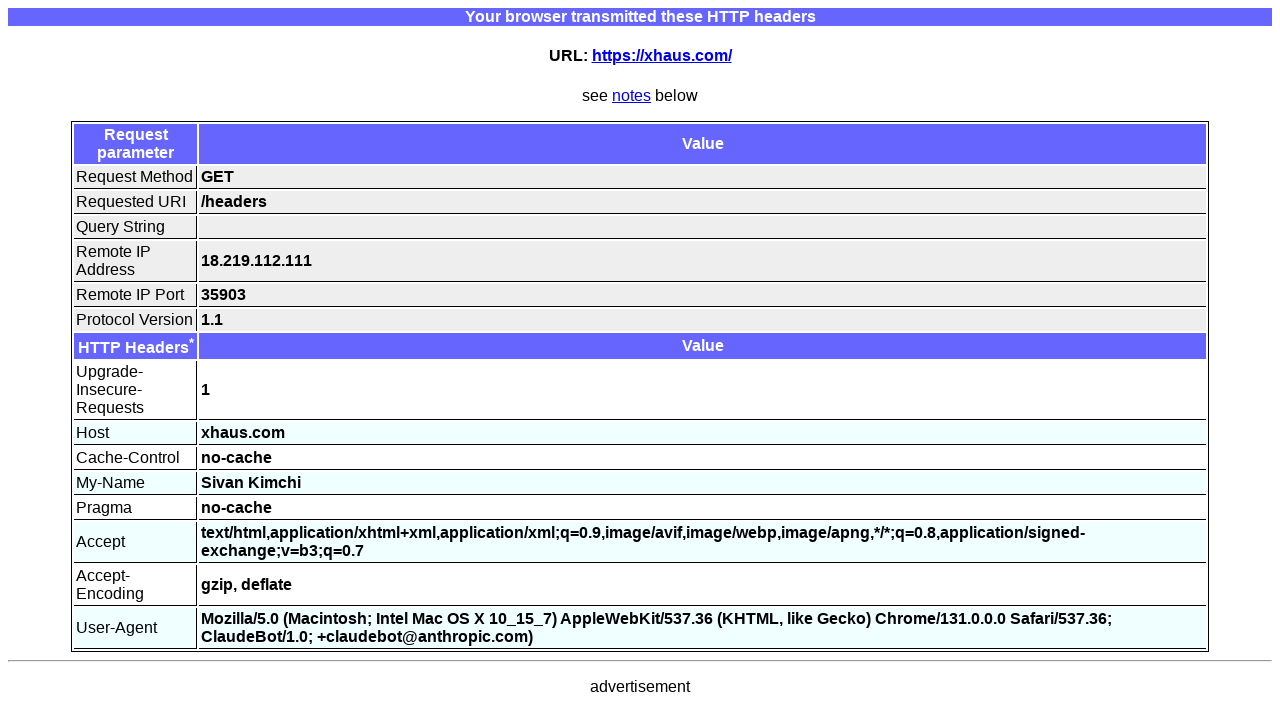

Verified custom HTTP header 'My-Name: Sivan Kimchi' is present in headers table
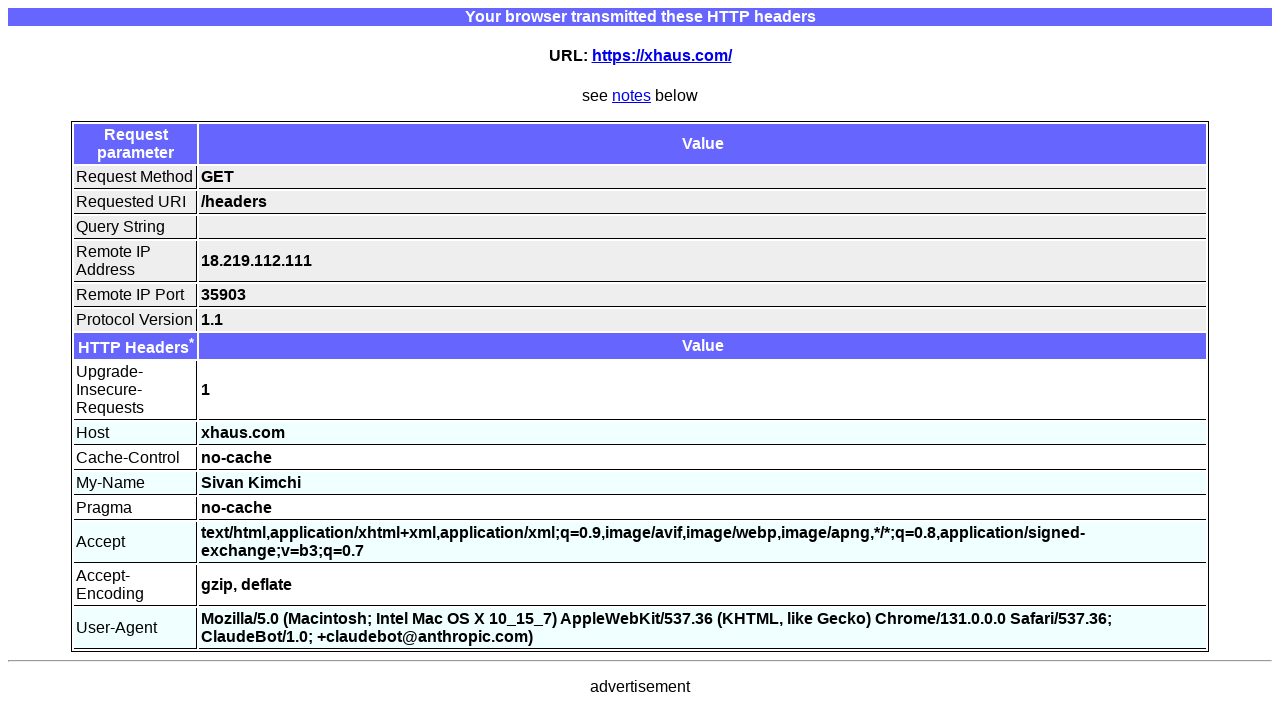

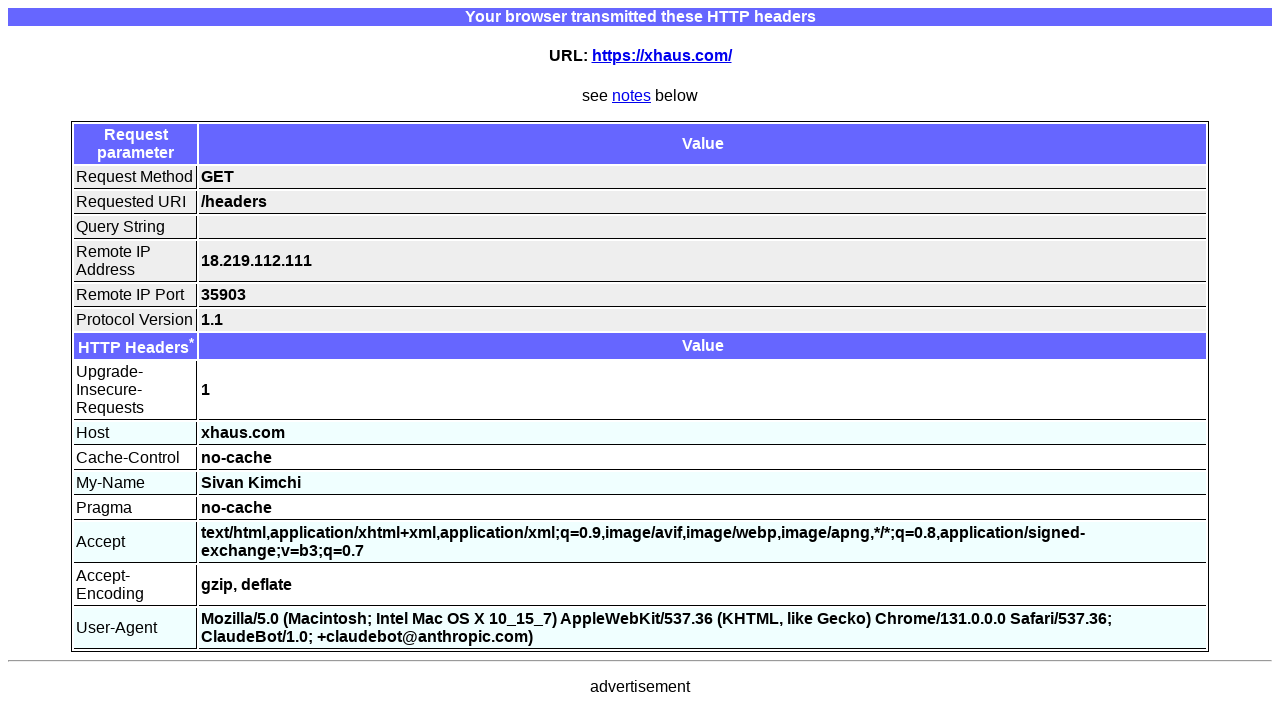